Tests calendar date picker functionality by selecting a specific date (June 15, 2027) through year, month, and day navigation, then verifies the selected date values.

Starting URL: https://rahulshettyacademy.com/seleniumPractise/#/offers

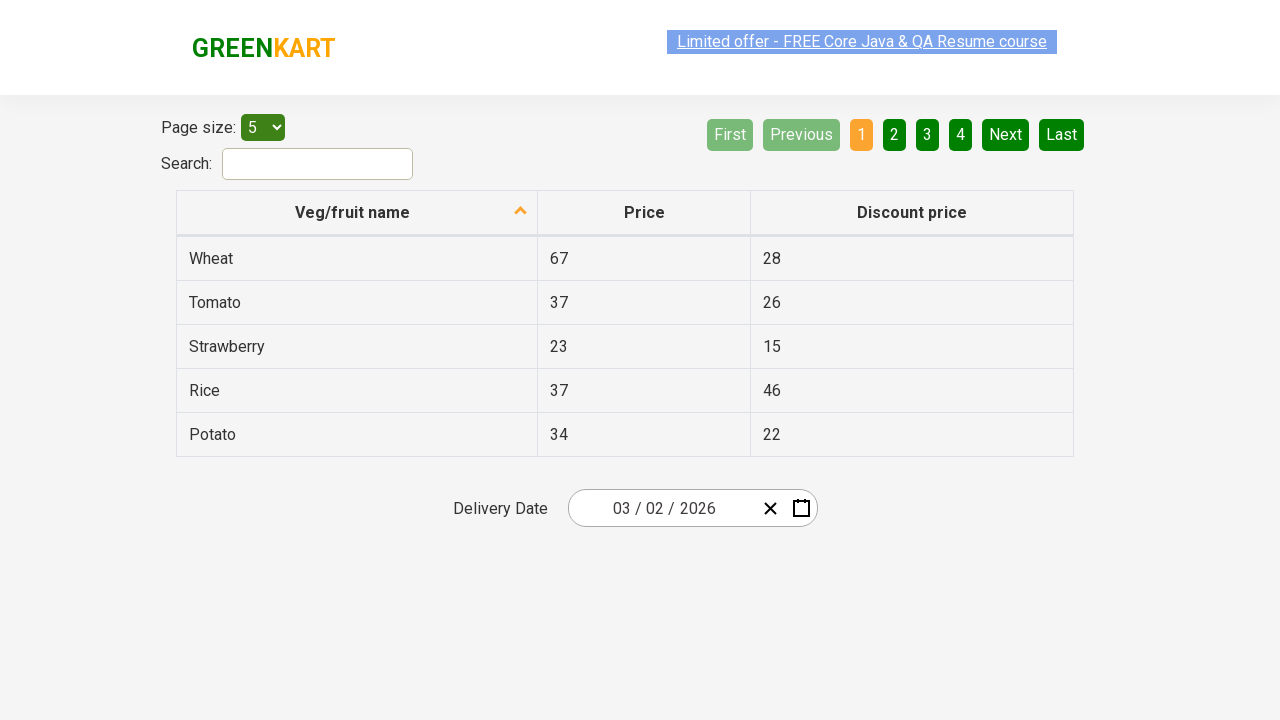

Clicked date picker input group to open calendar at (662, 508) on .react-date-picker__inputGroup
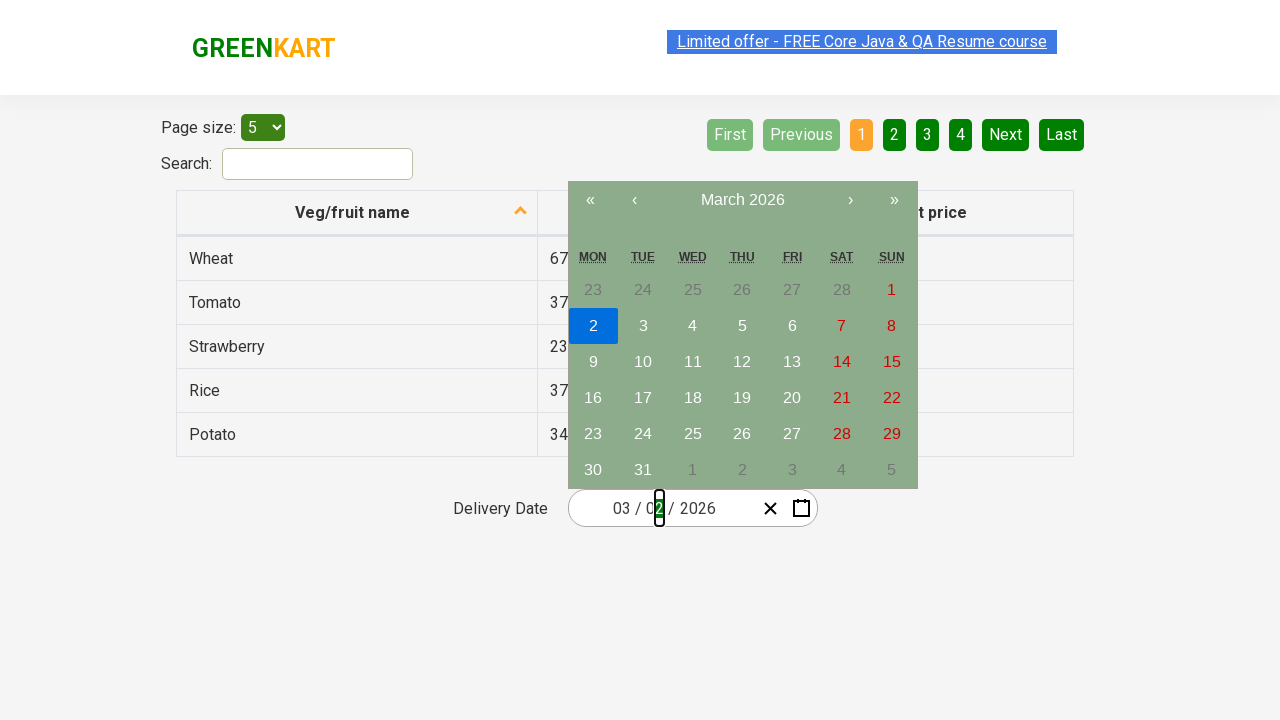

Clicked navigation label to navigate to month view at (742, 200) on .react-calendar__navigation__label
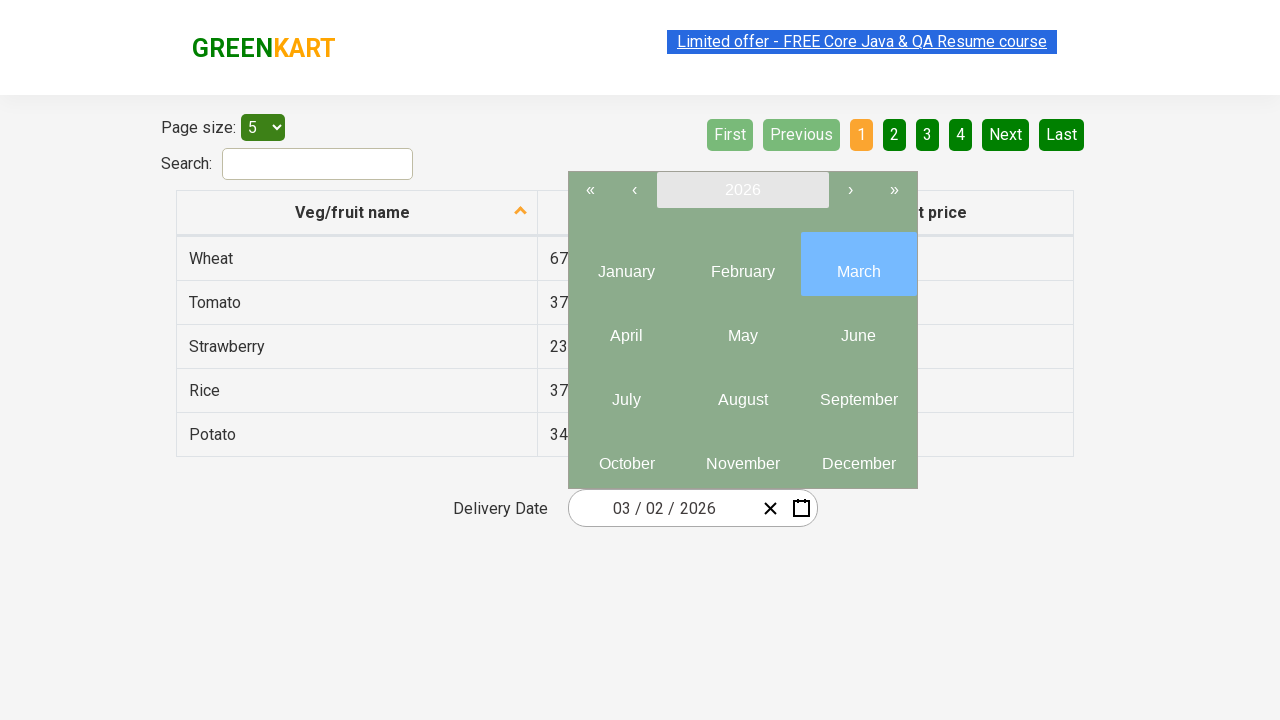

Clicked navigation label again to navigate to year view at (742, 190) on .react-calendar__navigation__label
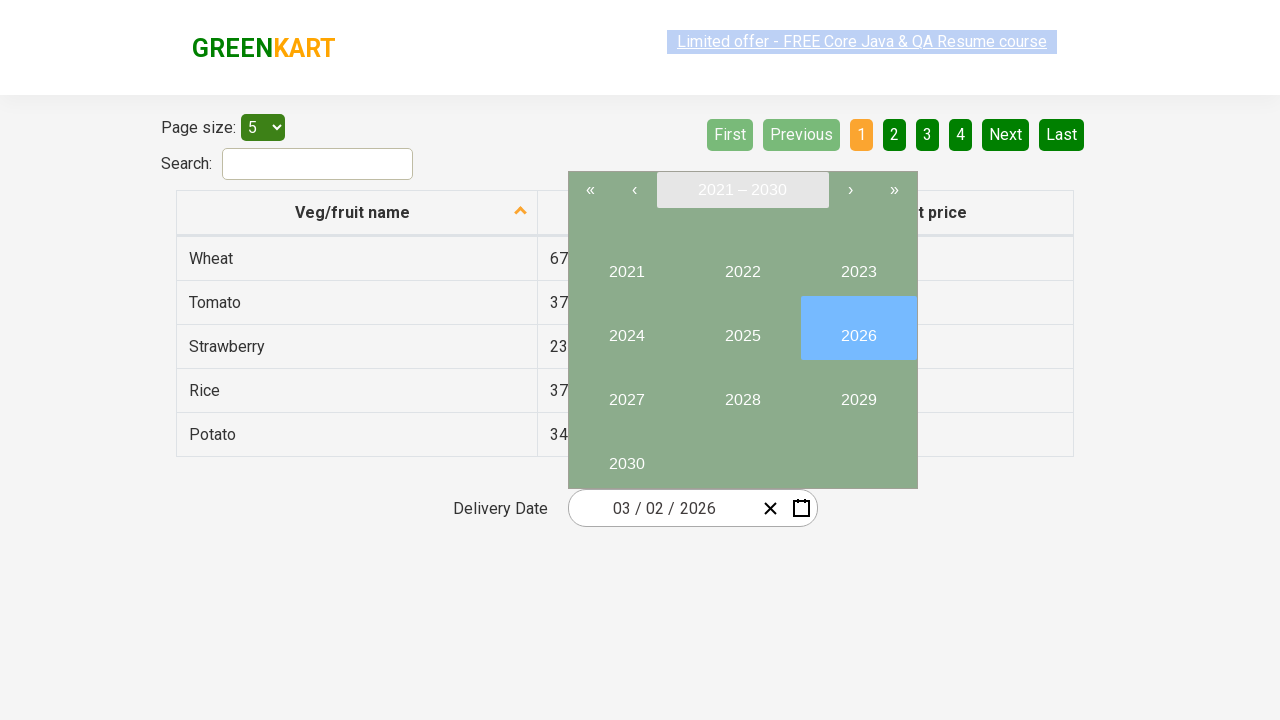

Selected year 2027 at (626, 392) on //button[text()='2027']
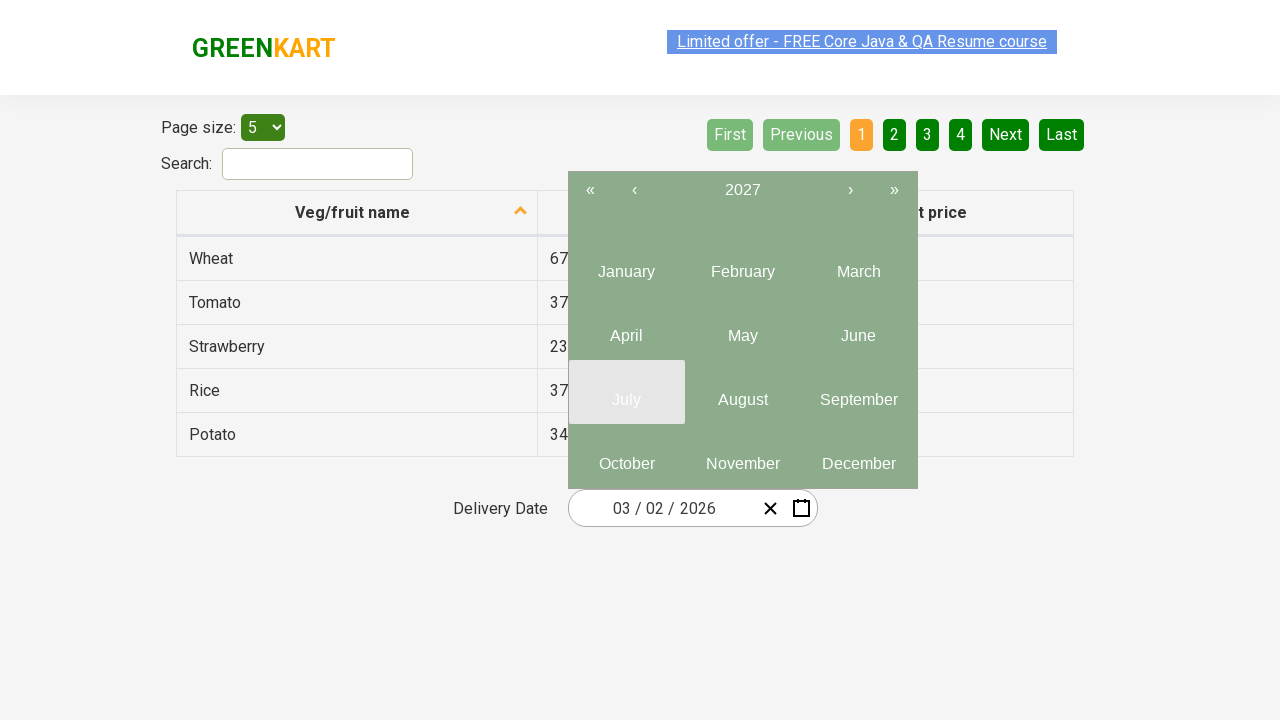

Selected month 6 (June) at (858, 328) on .react-calendar__year-view__months__month >> nth=5
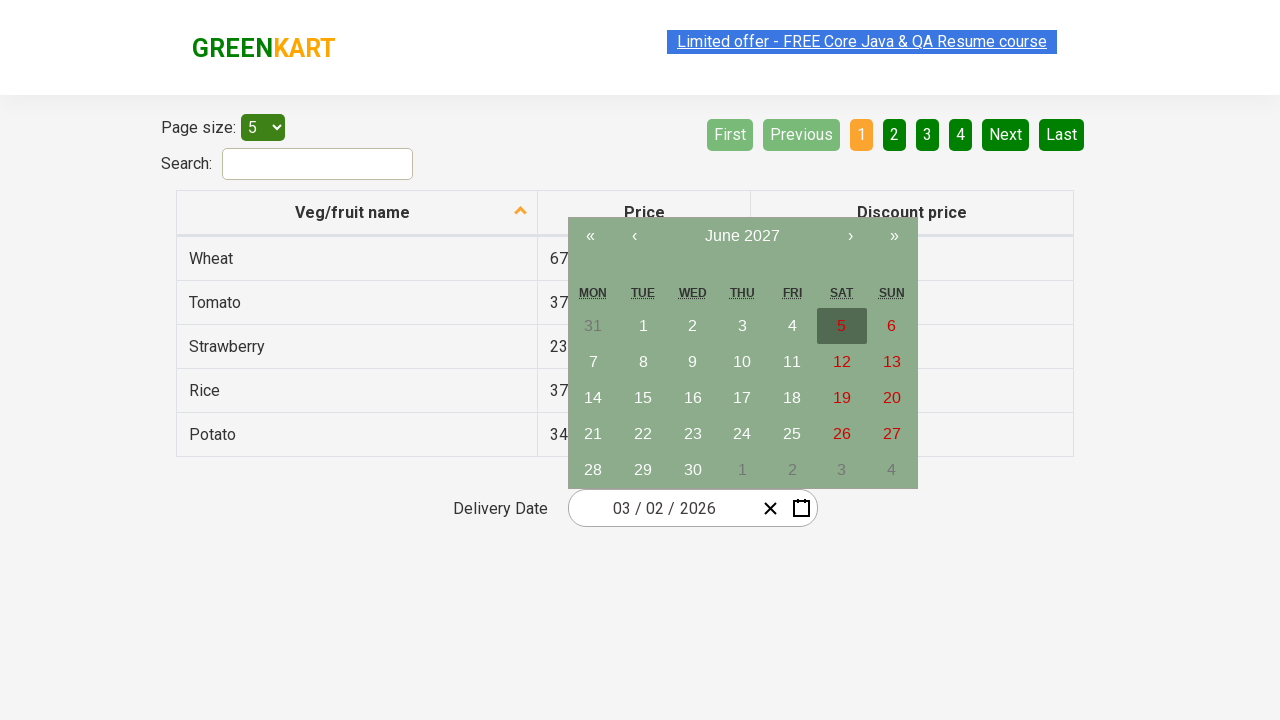

Selected date 15 at (643, 398) on //abbr[text()='15']
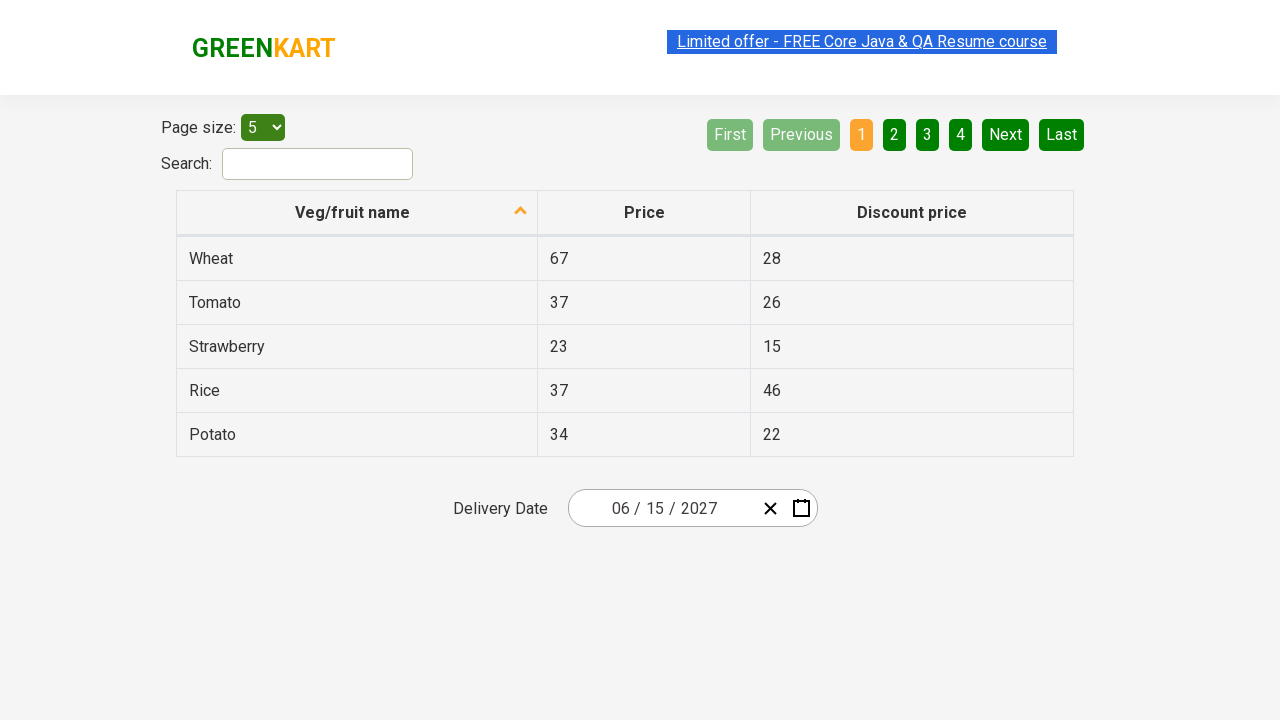

Waited 1000ms for date to be set
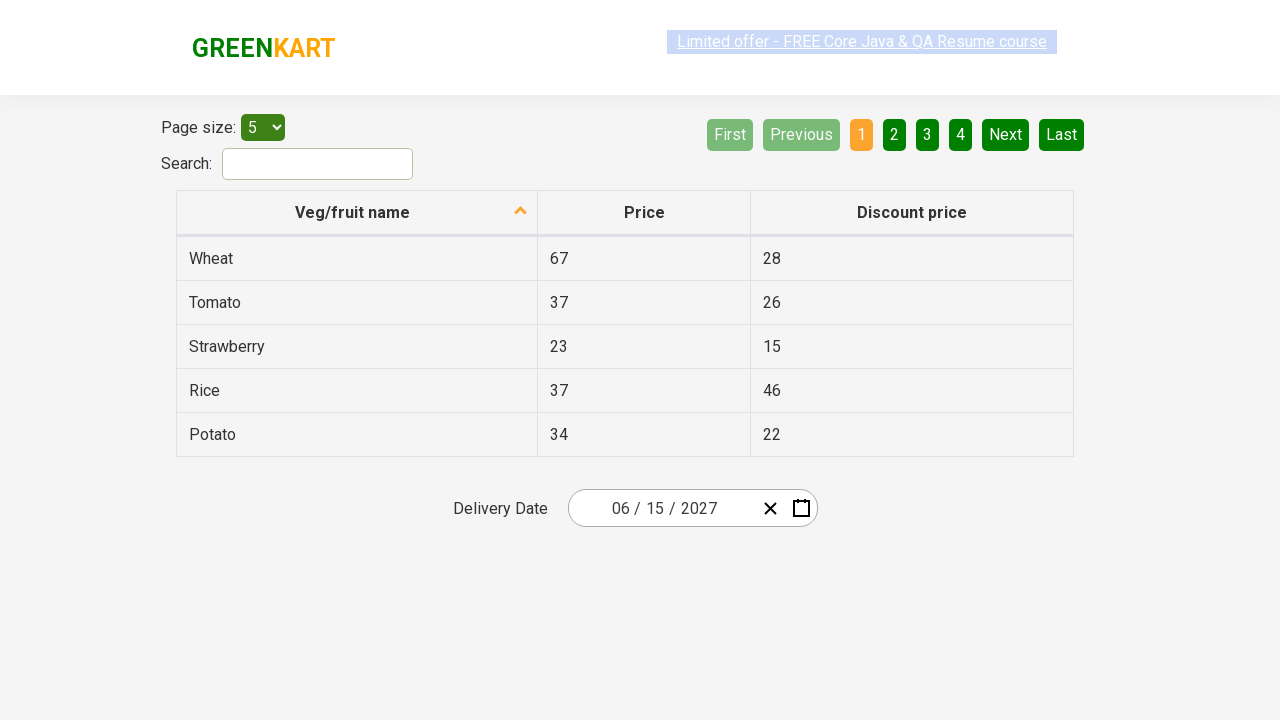

Verified date input fields are visible
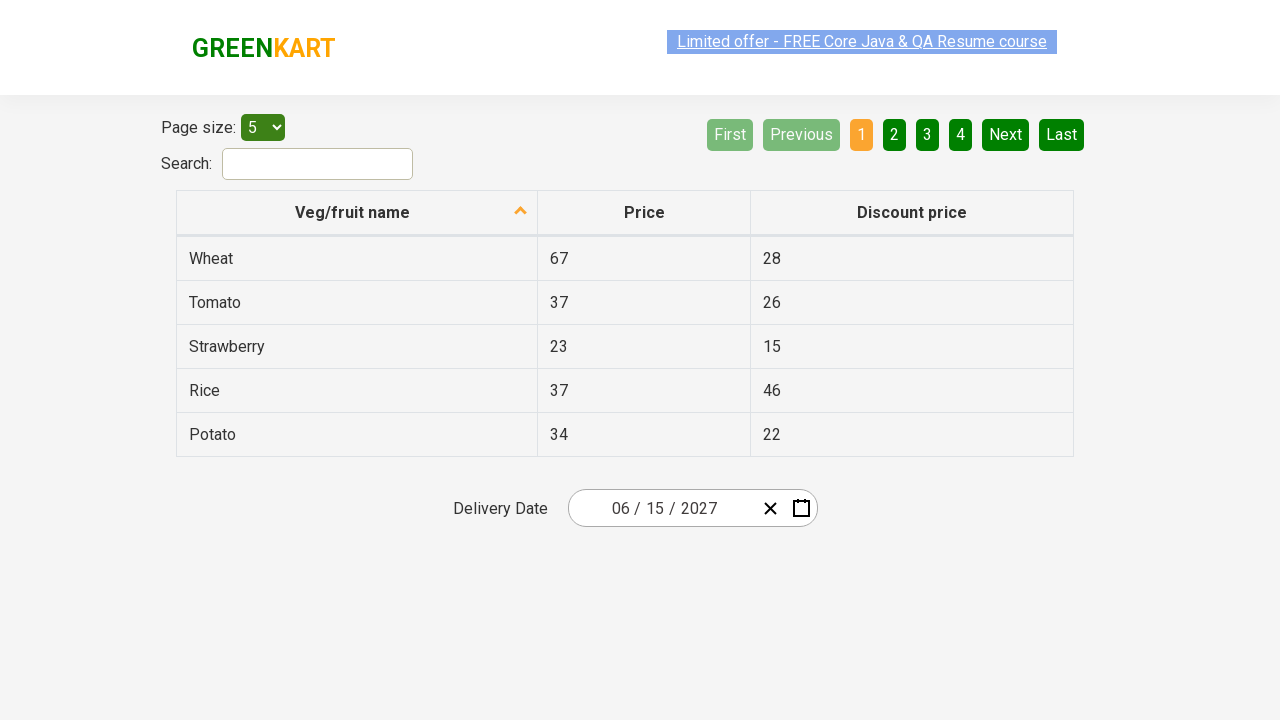

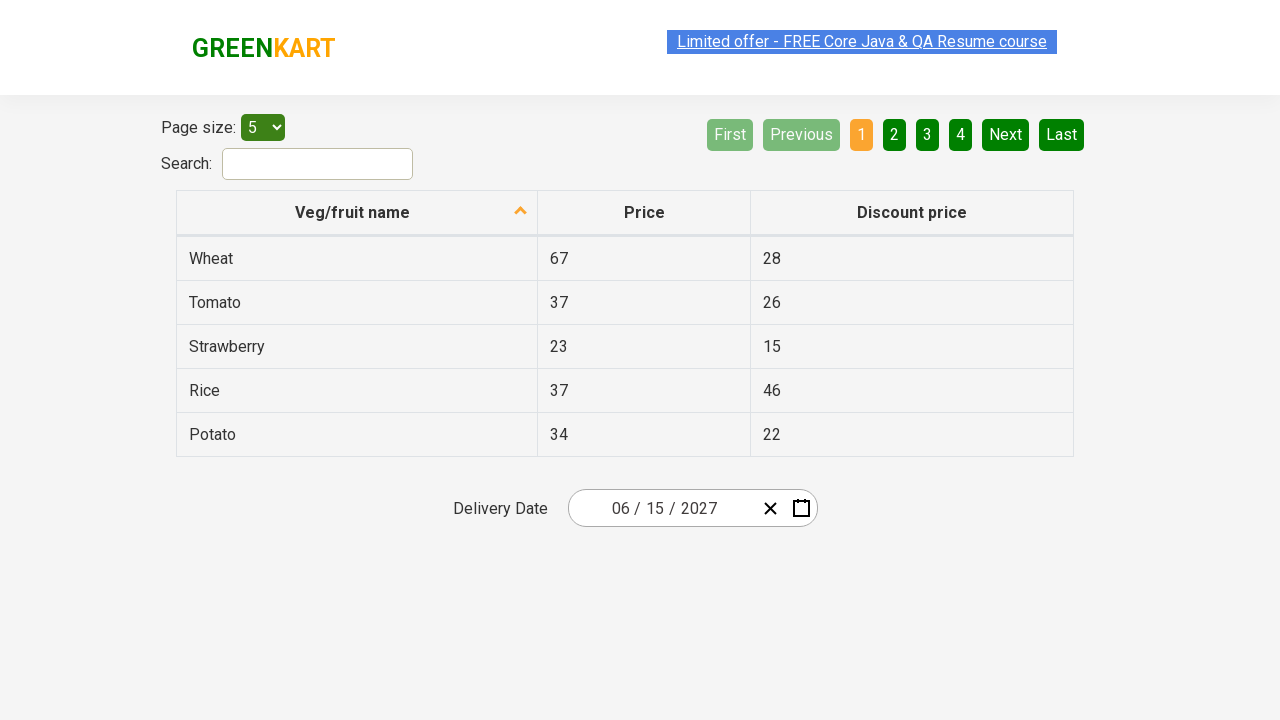